Tests click and hold functionality to select multiple consecutive items in a list

Starting URL: https://automationfc.github.io/jquery-selectable/

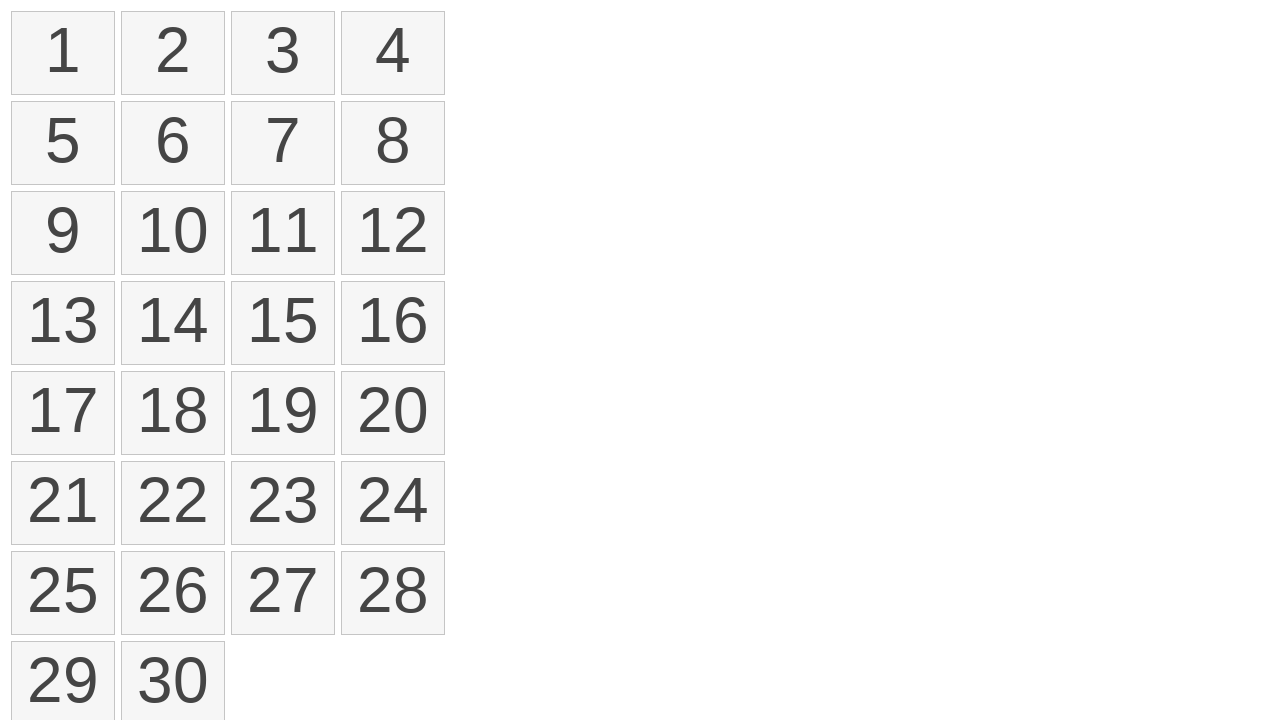

Retrieved all selectable items from the list
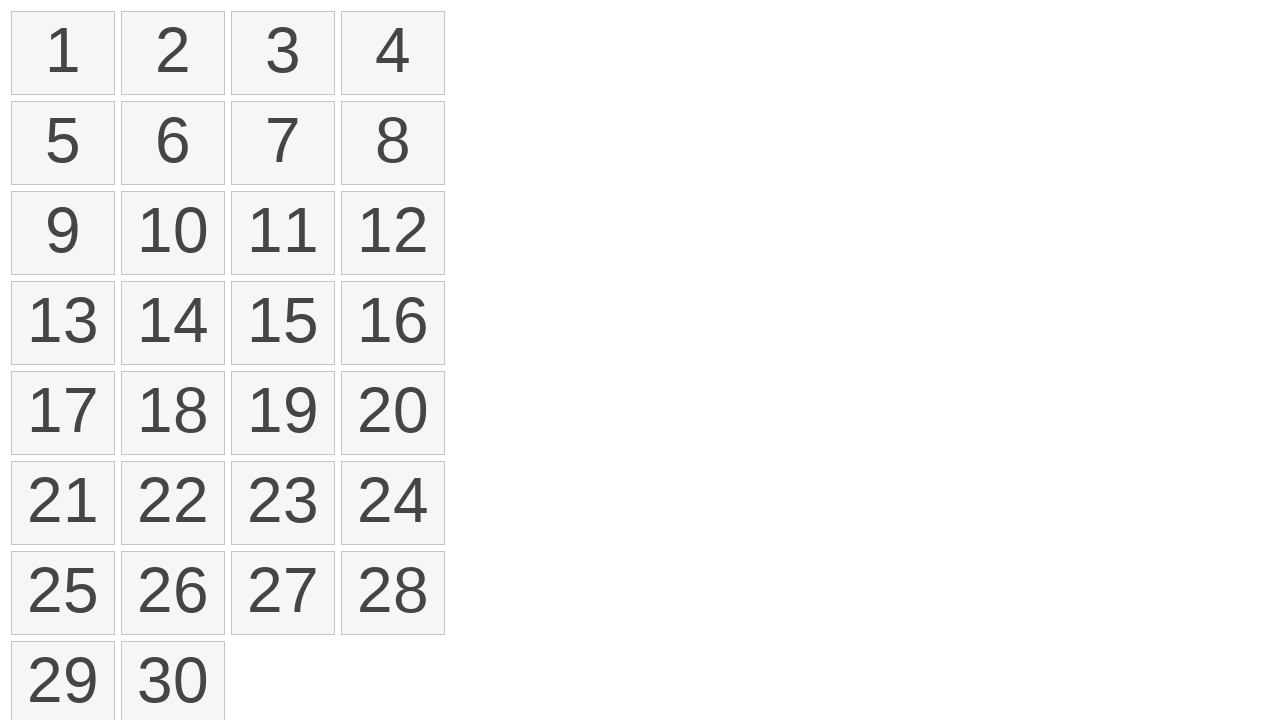

Moved mouse to first item position at (16, 16)
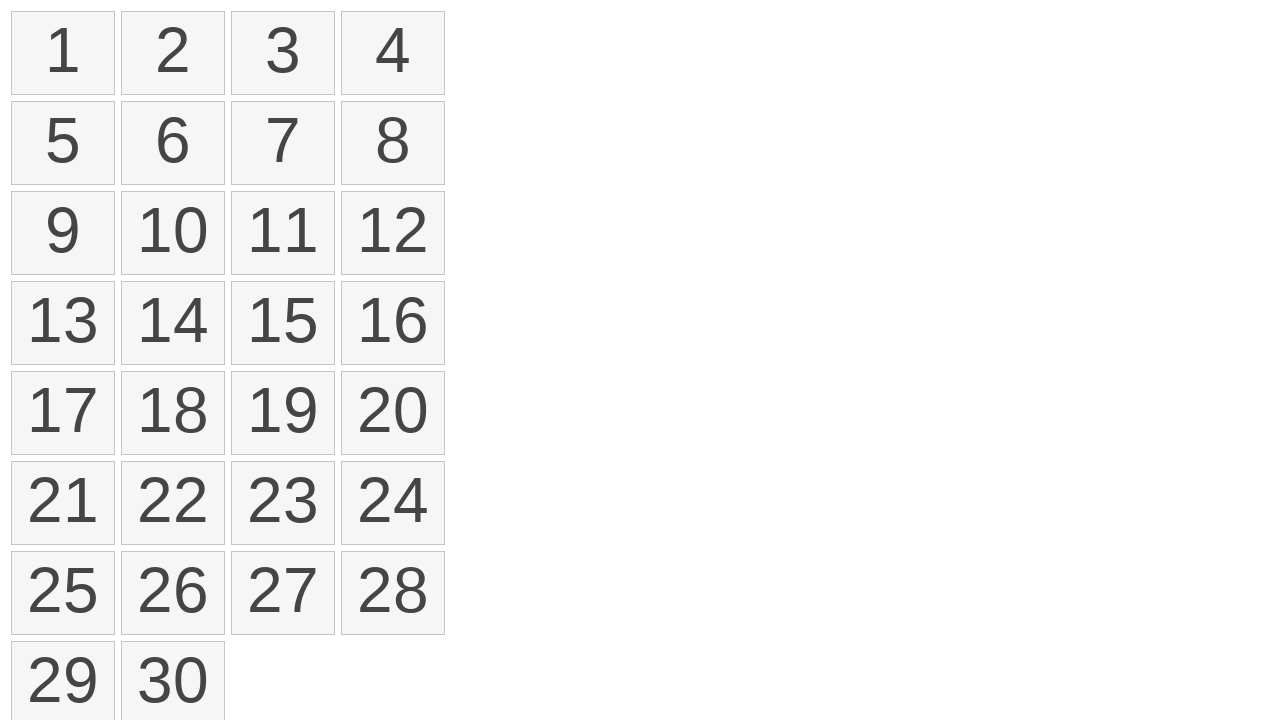

Pressed mouse button down on first item at (16, 16)
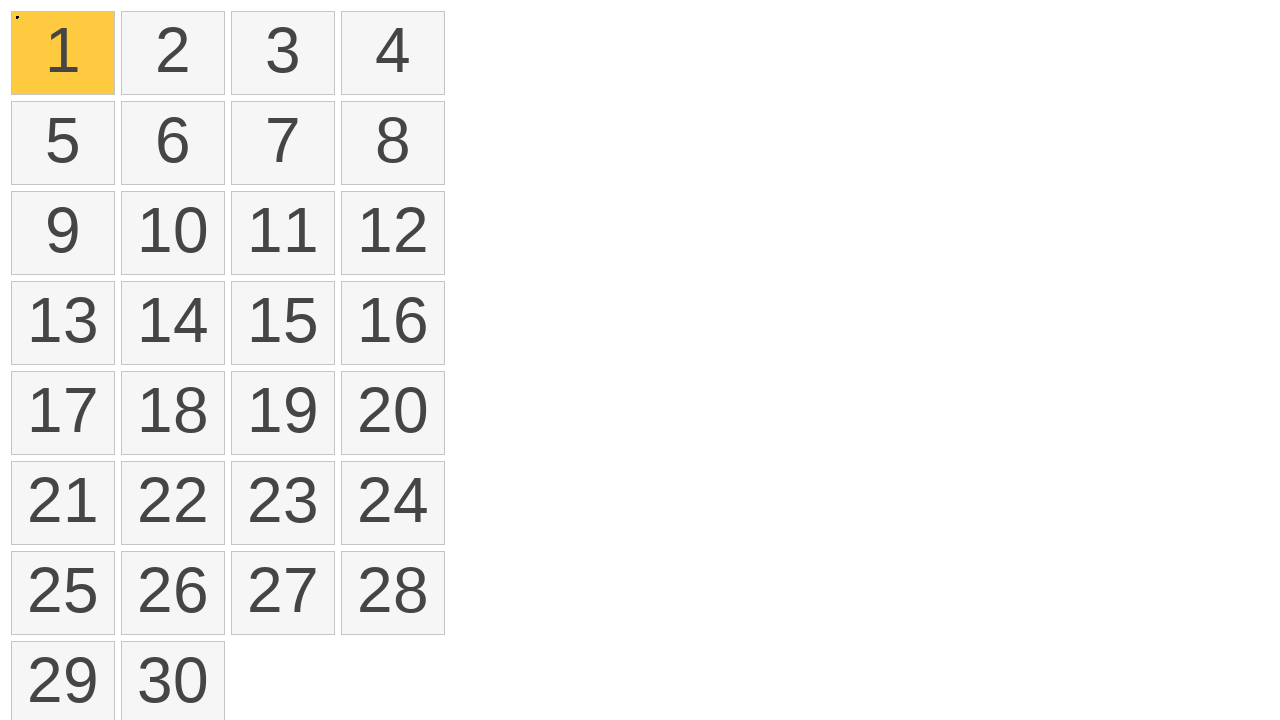

Dragged mouse to fourth item while holding button down at (346, 16)
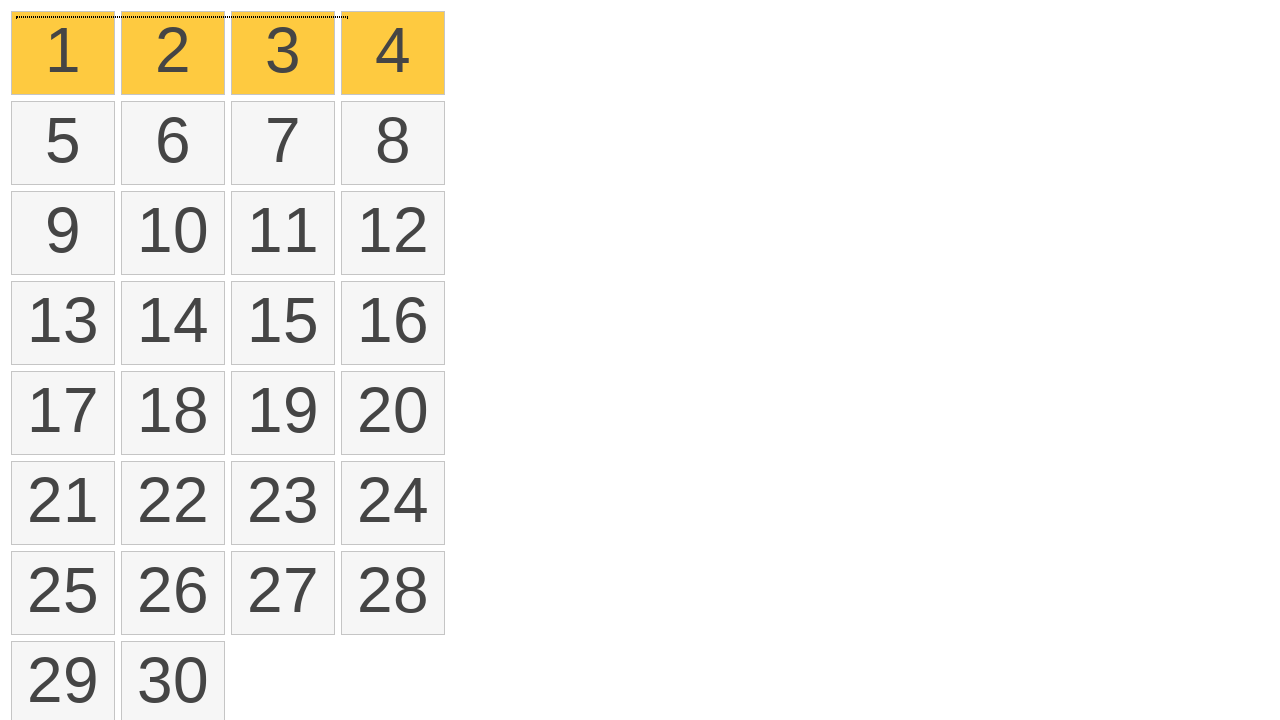

Released mouse button to complete click and hold selection at (346, 16)
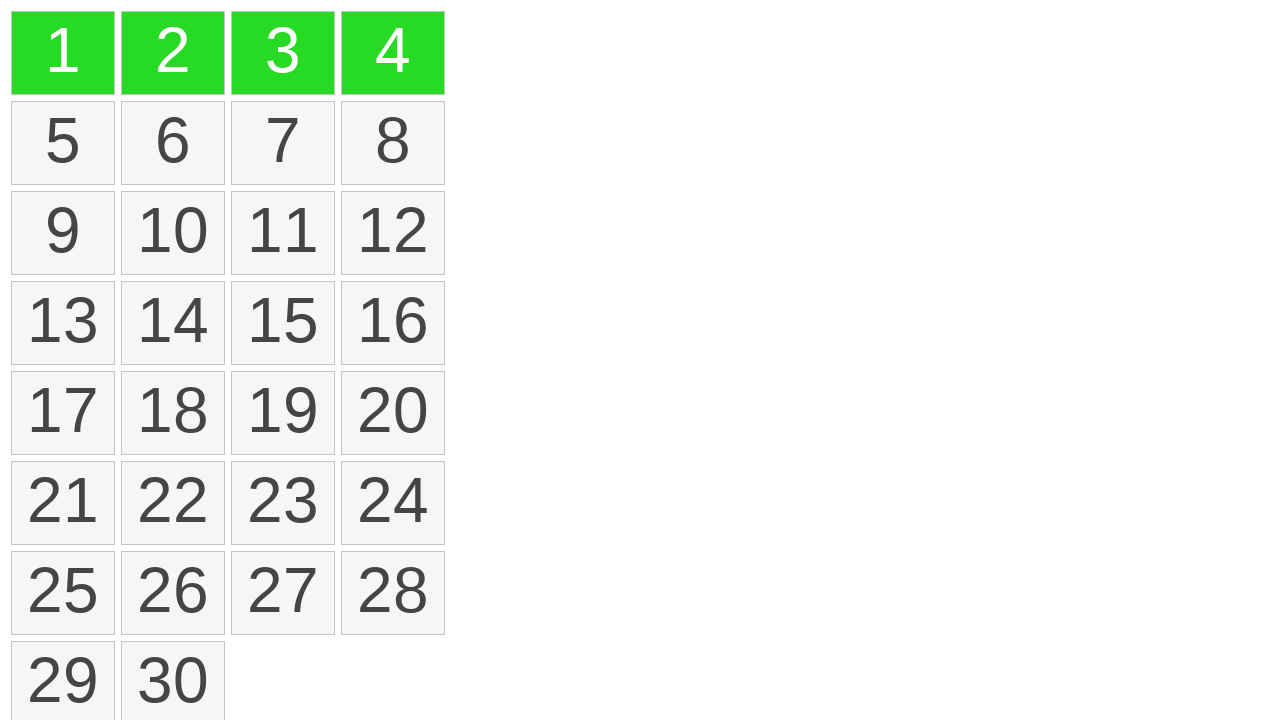

Verified that items are selected with ui-selected class
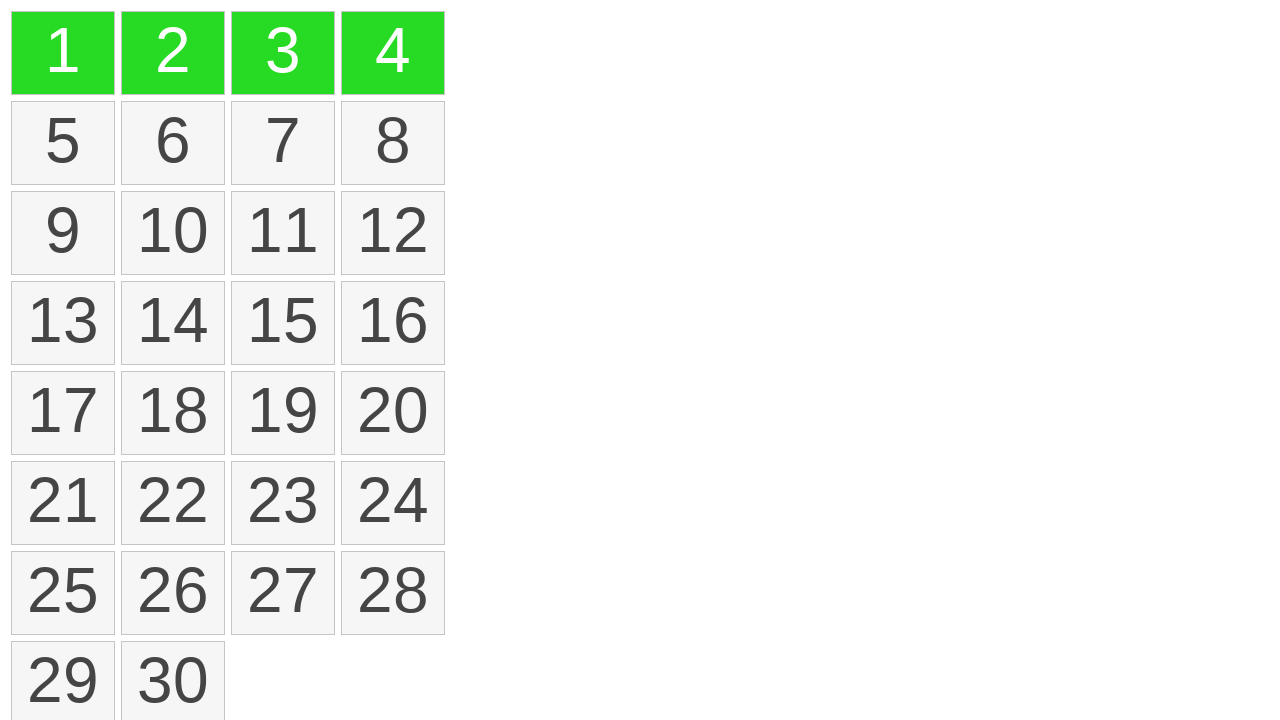

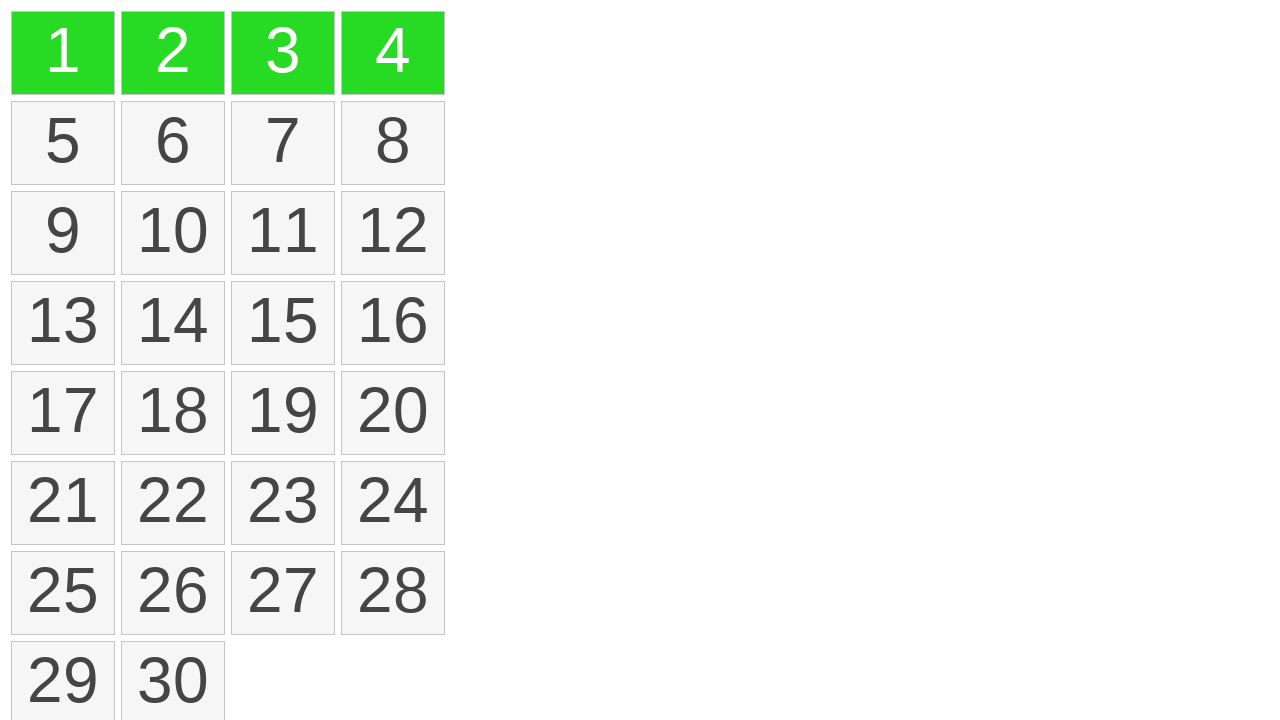